Tests iframe handling by switching between multiple frames, clicking links inside frames, and switching back to the main content to click another link

Starting URL: https://omayo.blogspot.com/

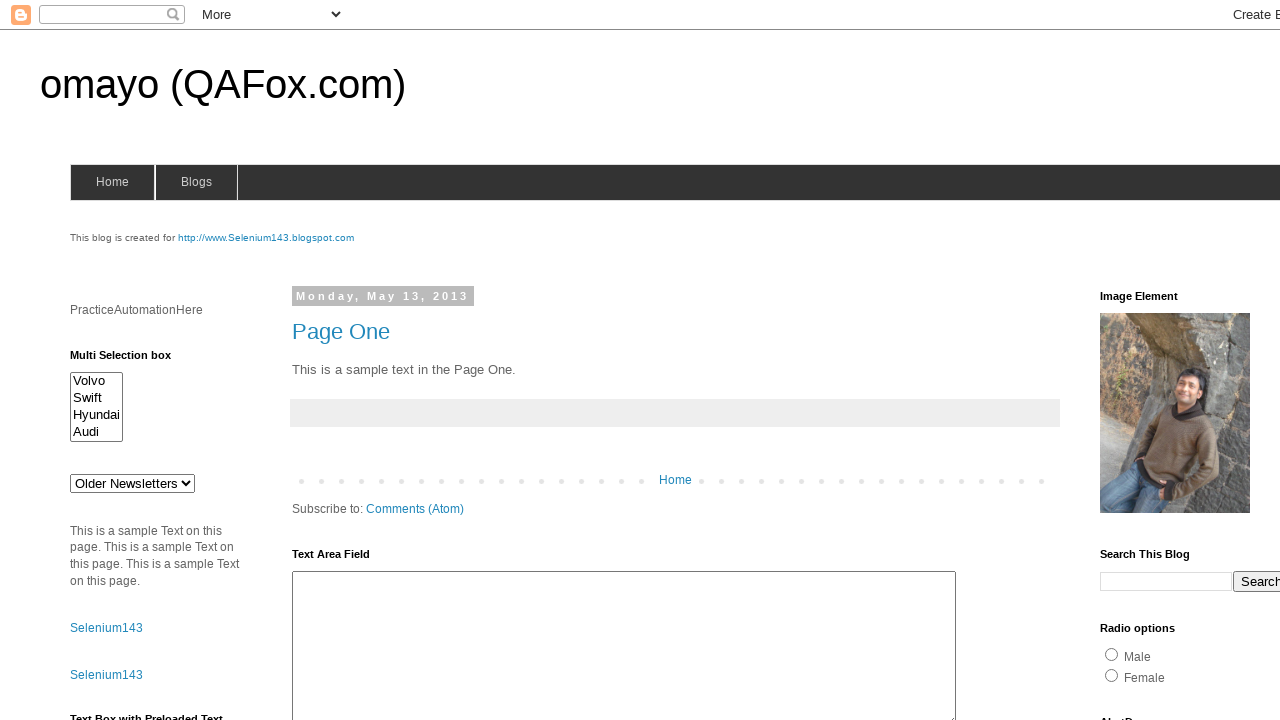

Located first iframe with id 'iframe1'
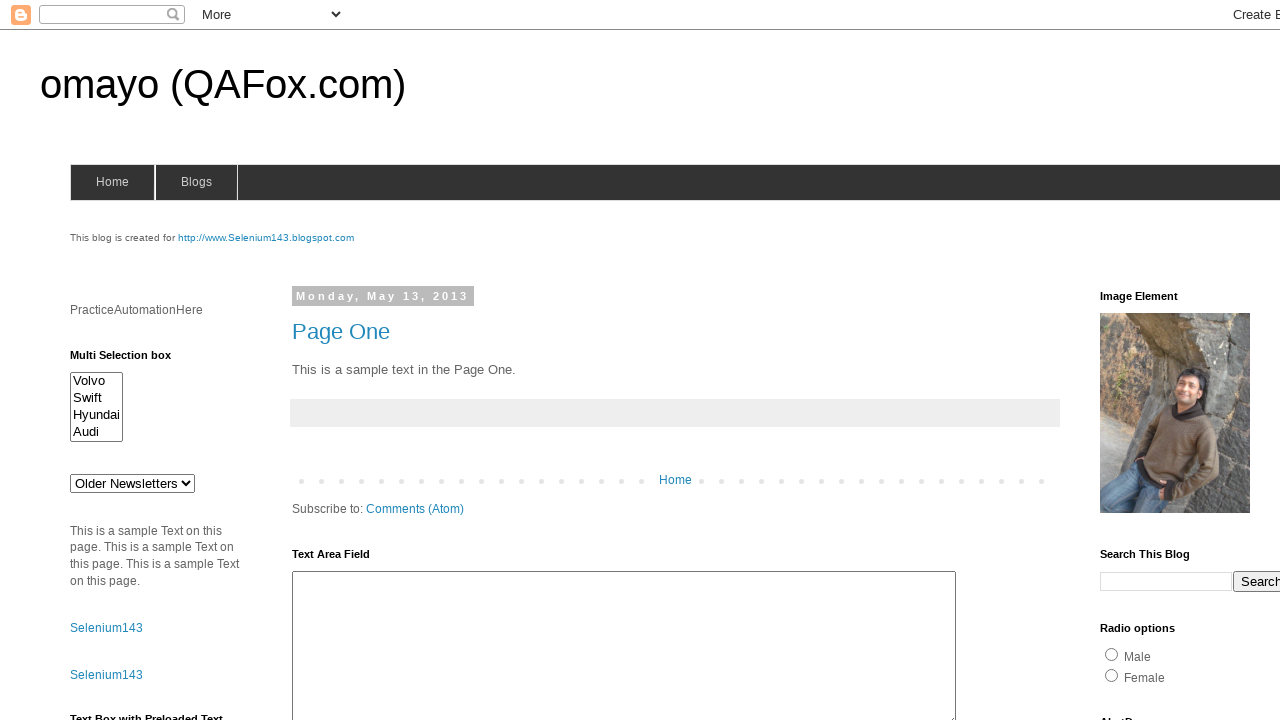

Clicked Google+ link inside first iframe at (318, 361) on iframe#iframe1 >> internal:control=enter-frame >> internal:role=link[name="Googl
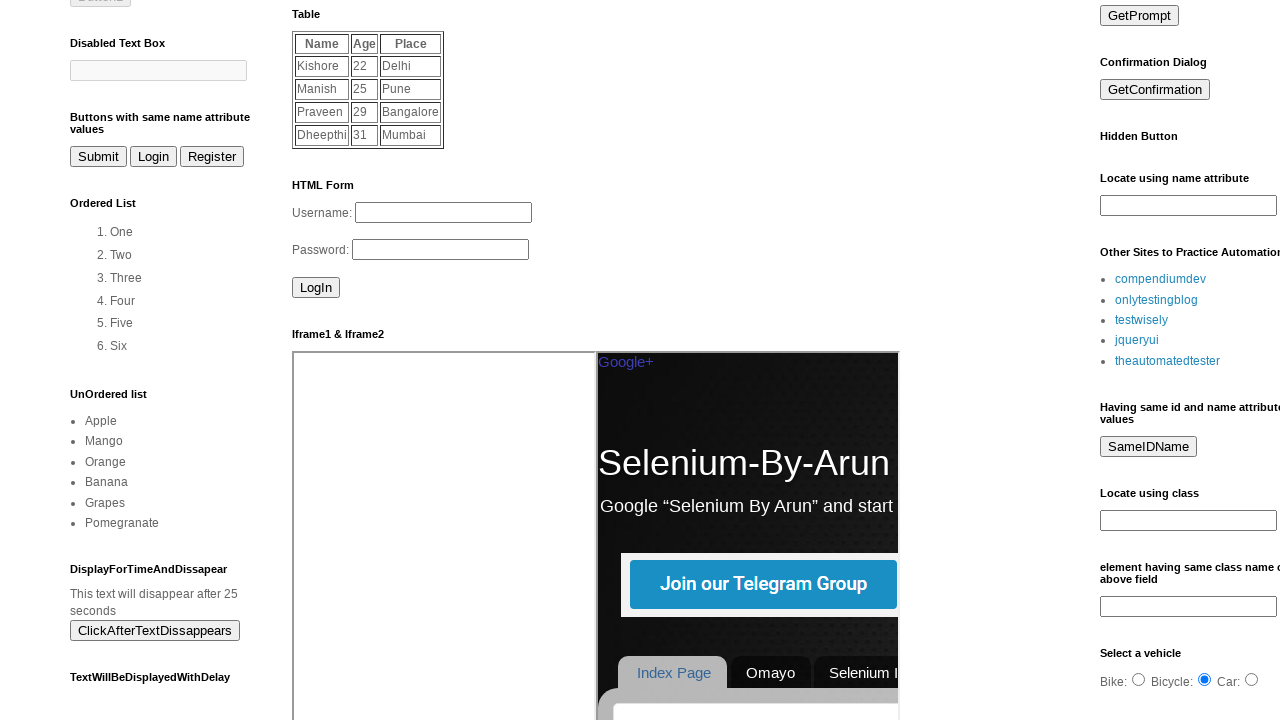

Located second iframe (sibling of first iframe)
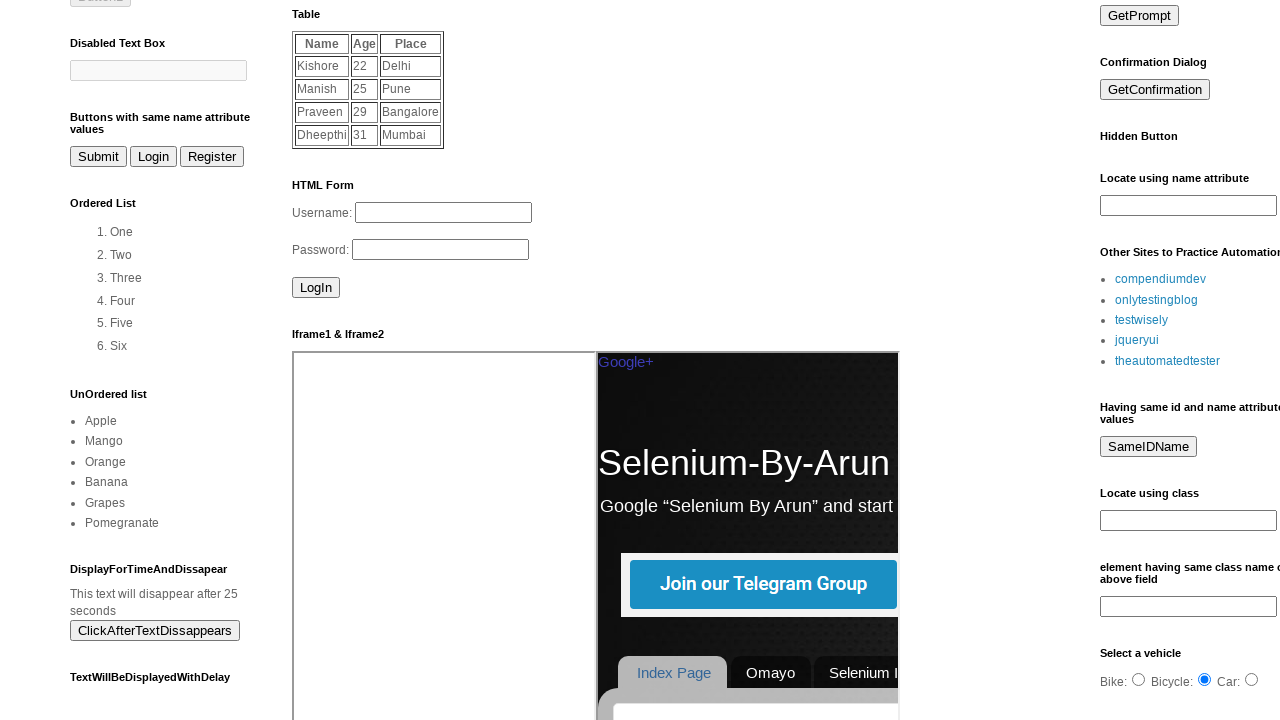

Retrieved text content from Omayo link in second iframe: 'Omayo'
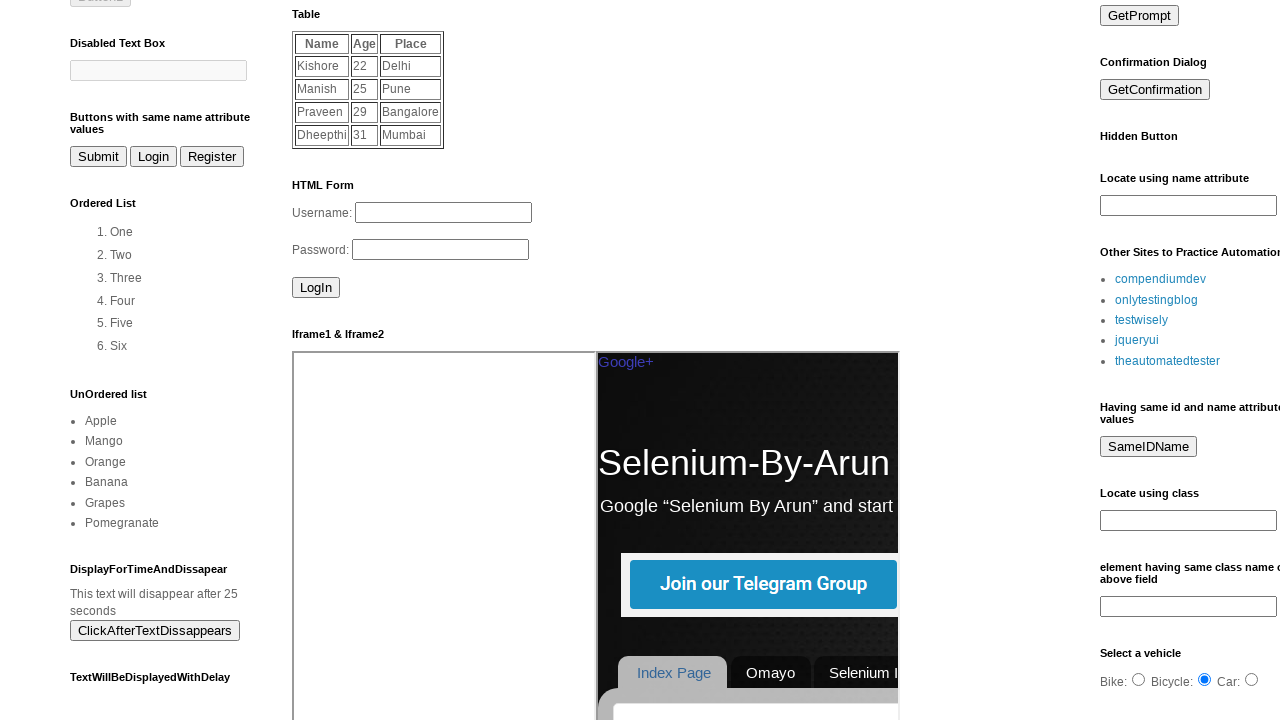

Clicked SeleniumTutorial link in main content at (116, 360) on internal:role=link[name="SeleniumTutorial"i]
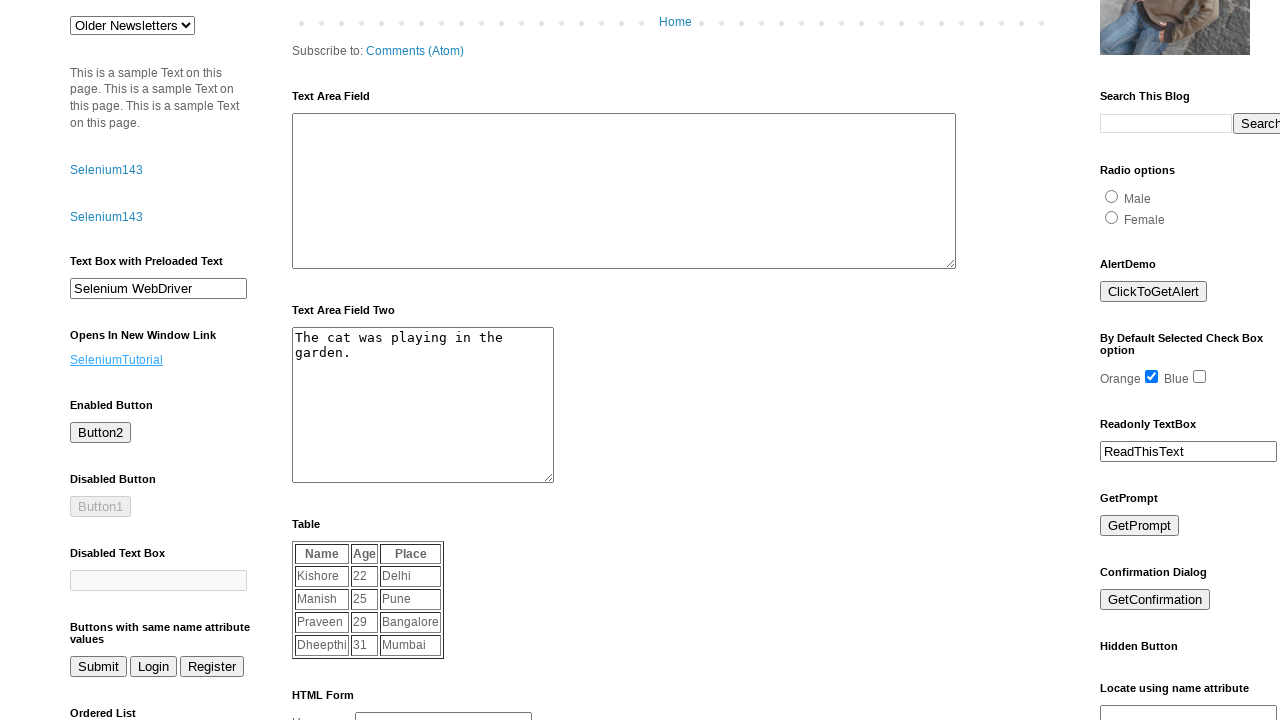

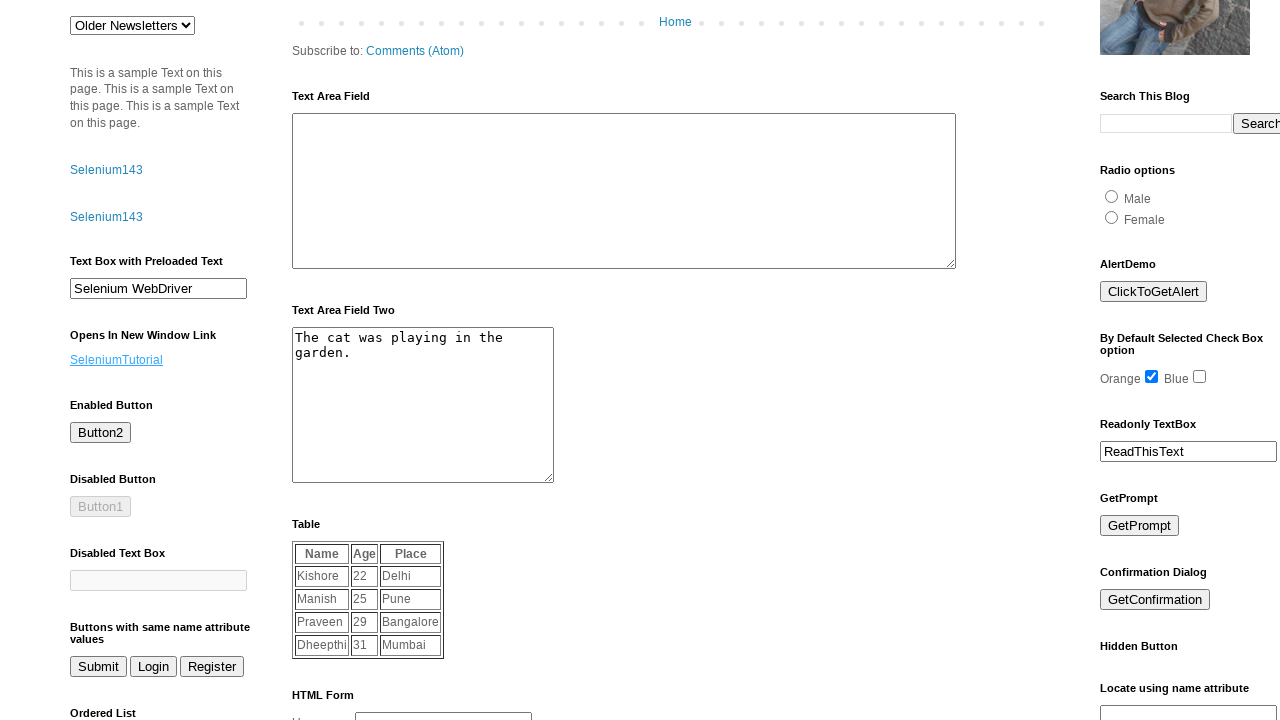